Tests that clicking the Due column header twice in Table 2 (using class attribute) sorts the due values in descending order

Starting URL: http://the-internet.herokuapp.com/tables

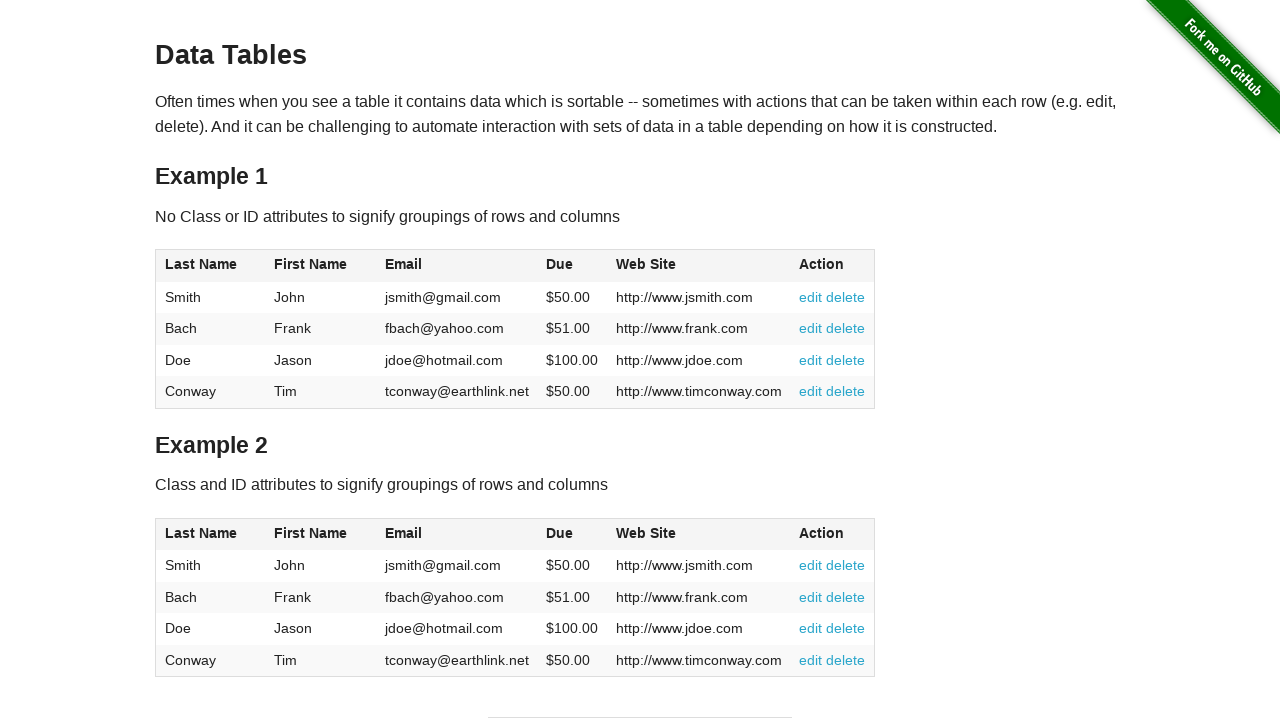

Clicked Due column header in Table 2 for first sort (ascending) at (560, 533) on #table2 thead .dues
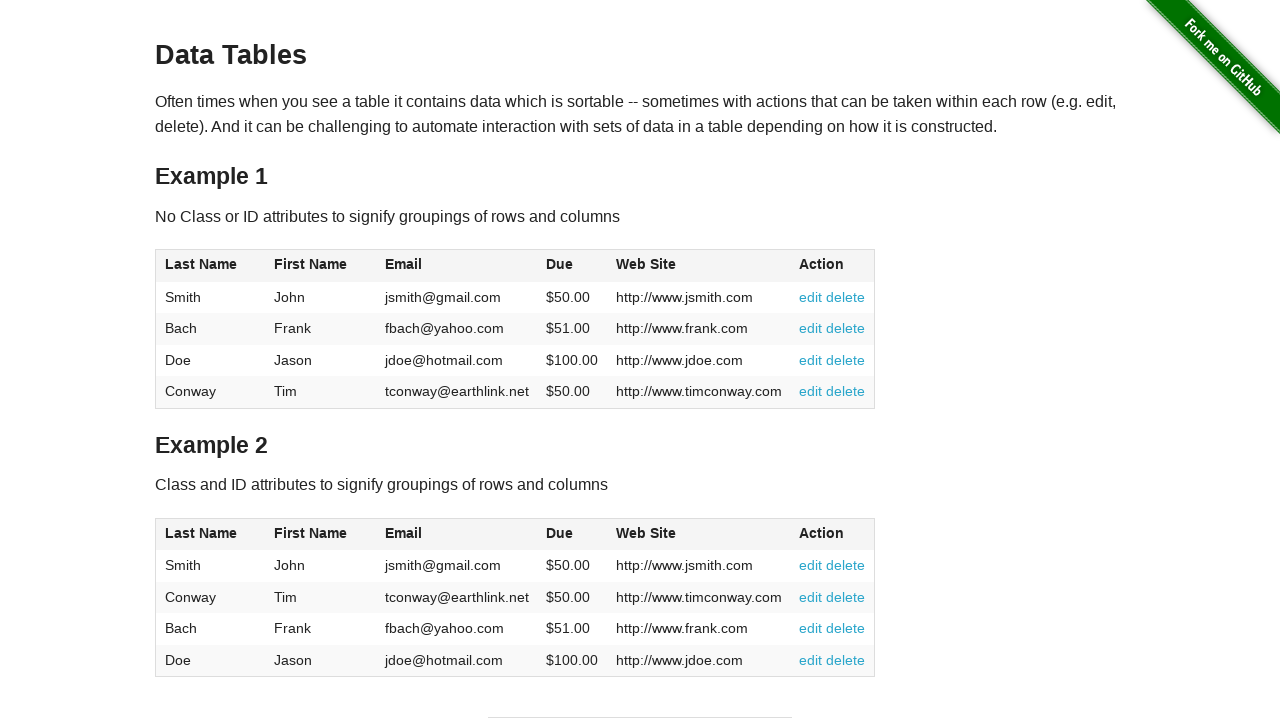

Clicked Due column header in Table 2 again to sort descending at (560, 533) on #table2 thead .dues
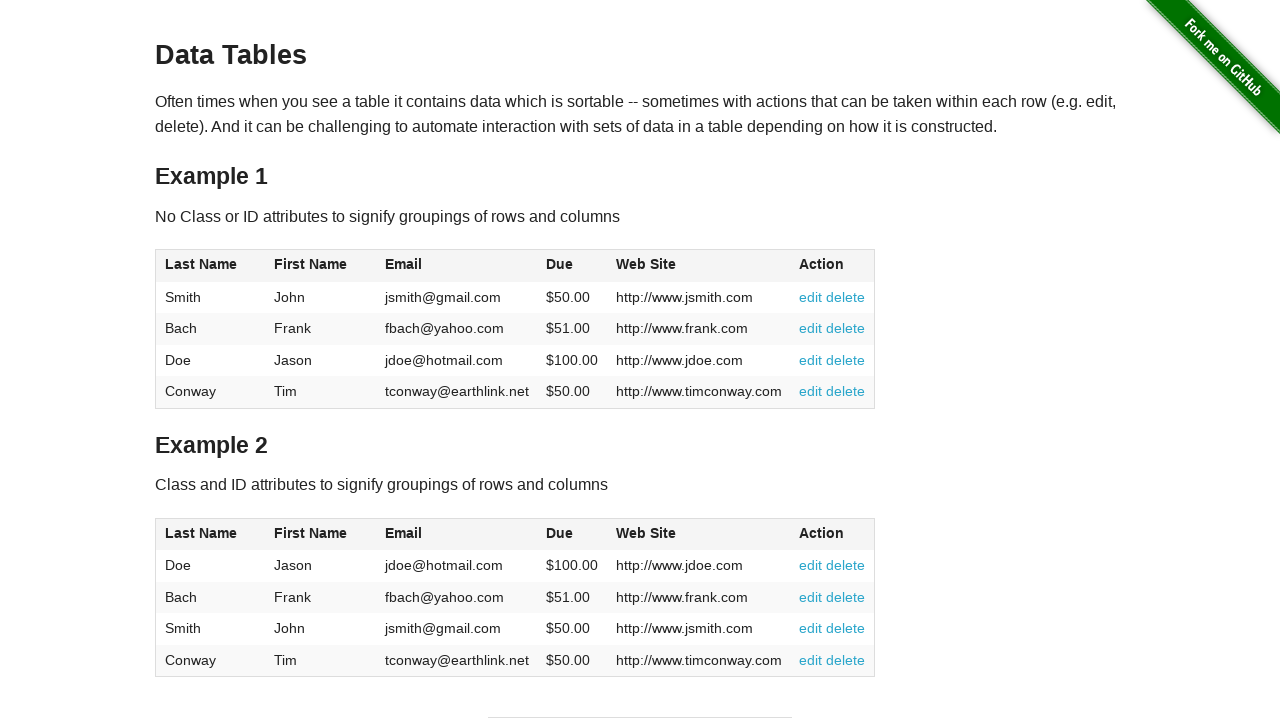

Waited for Table 2 to be sorted and Due column values to be visible
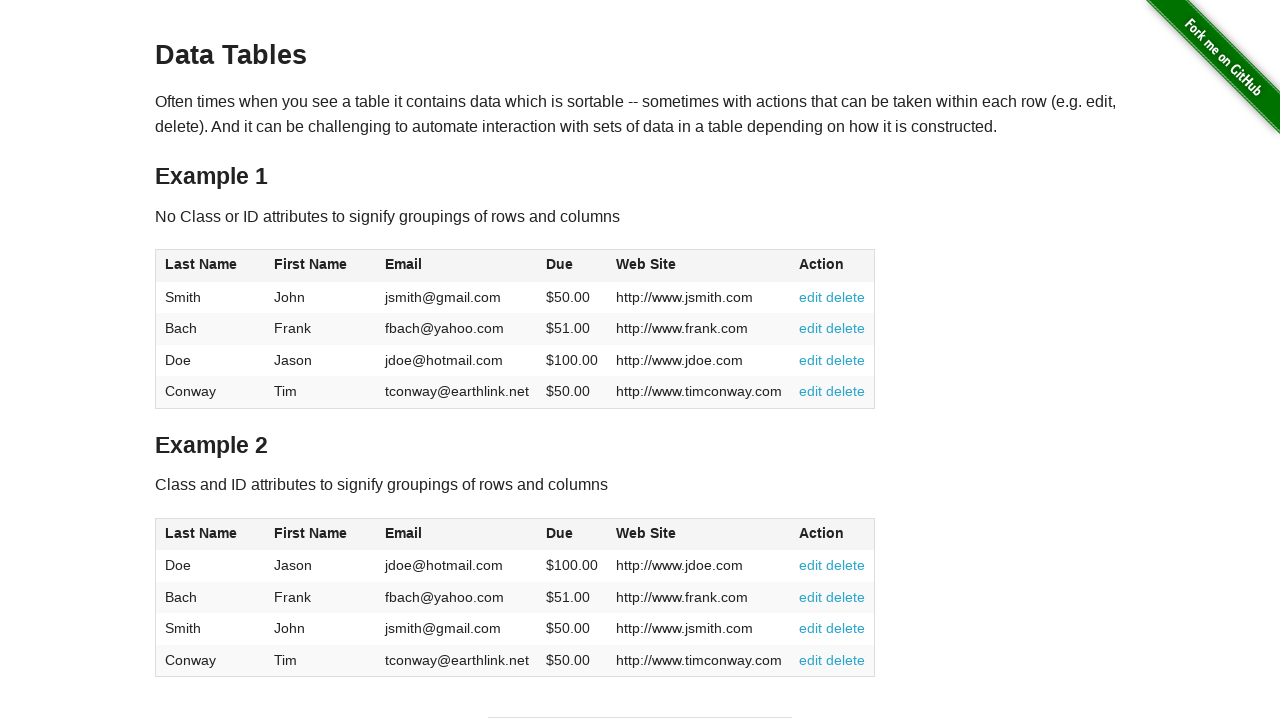

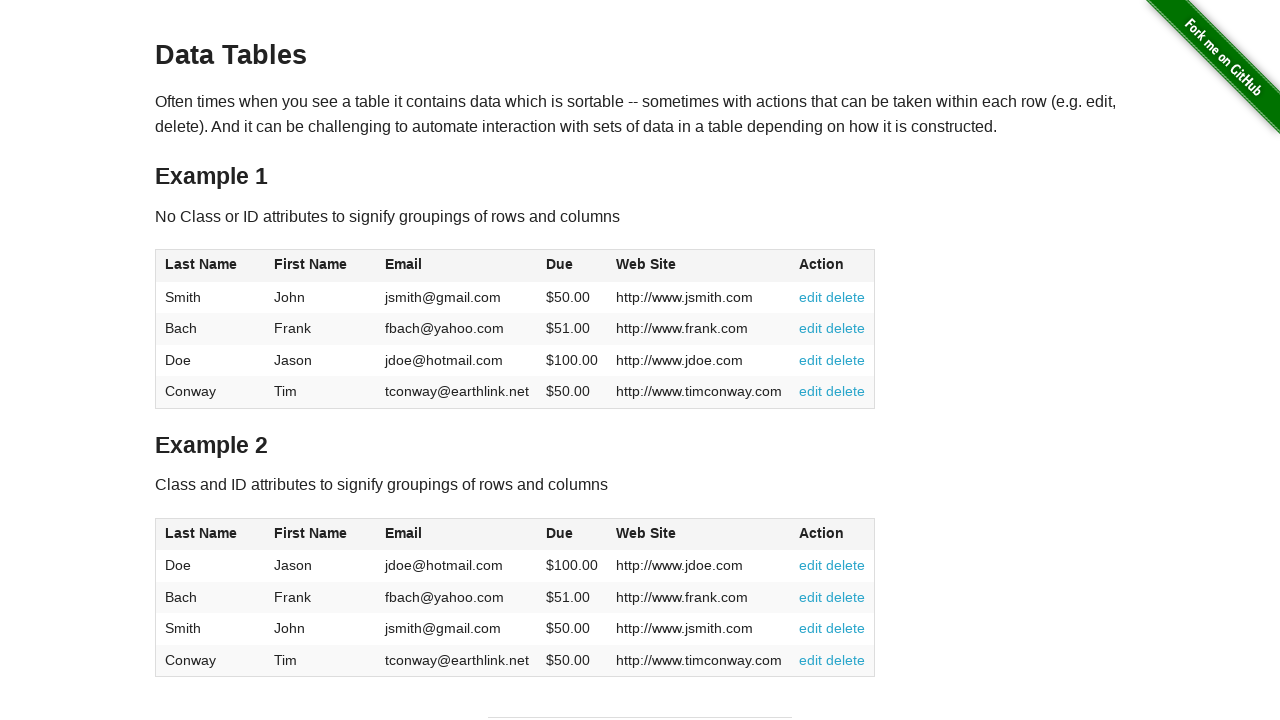